Tests file upload functionality by selecting a file and clicking the upload button on a test upload form

Starting URL: https://the-internet.herokuapp.com/upload

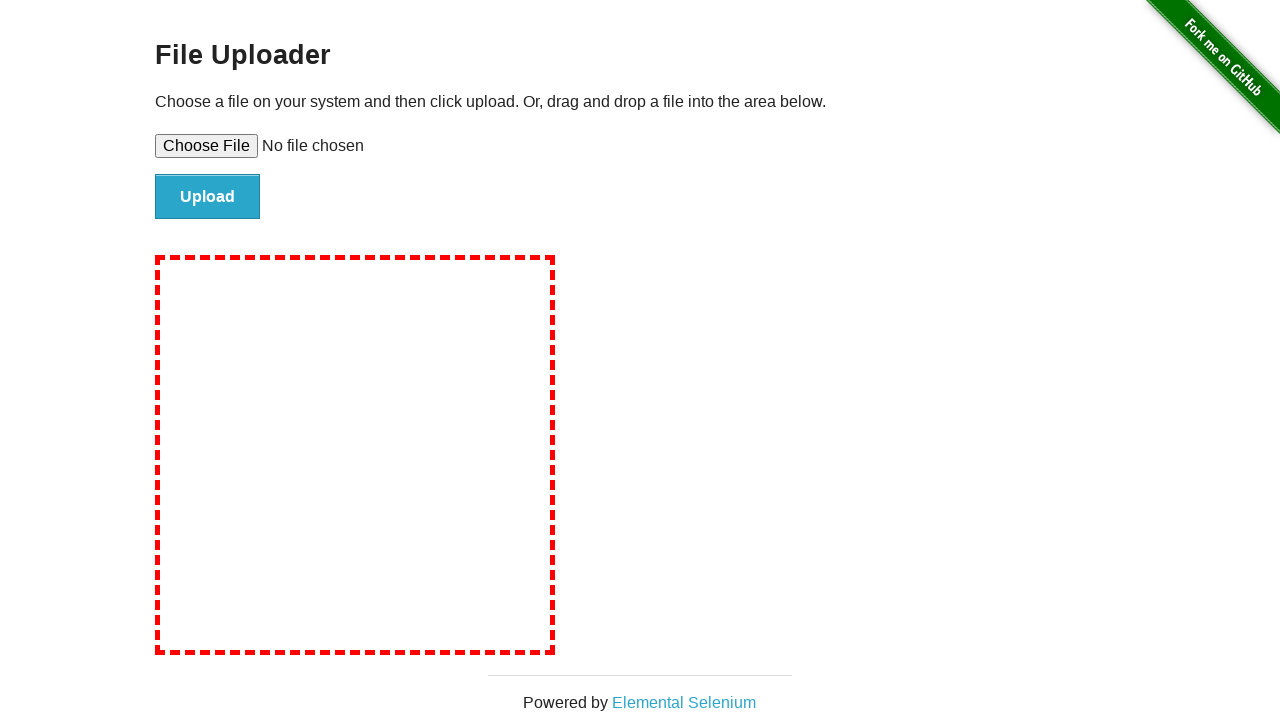

Created temporary test file for upload
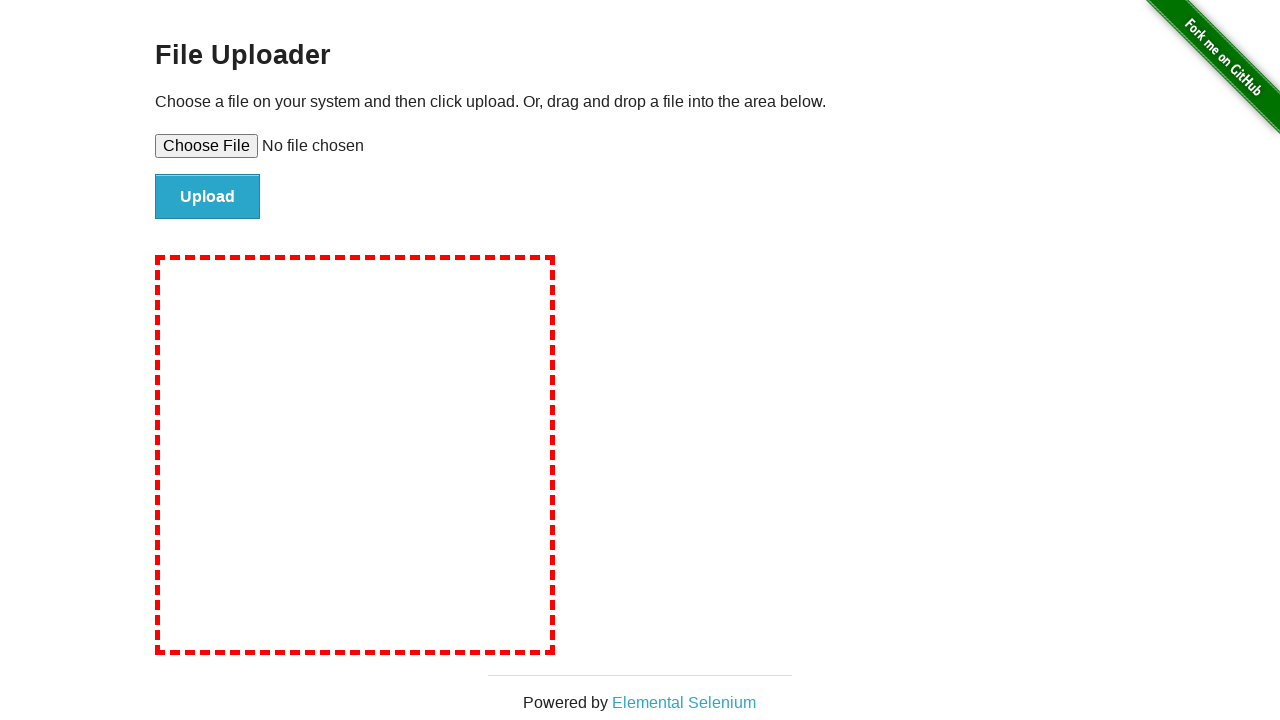

Selected test file in upload input field
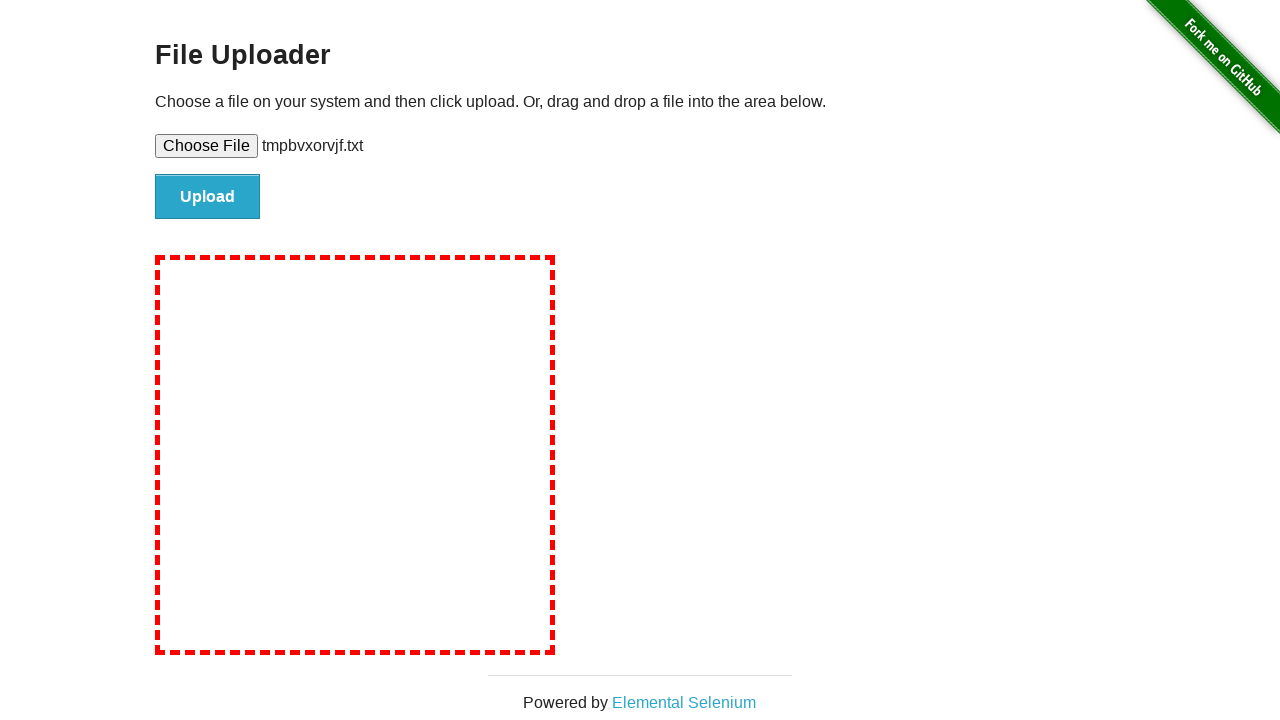

Clicked upload button to submit file at (208, 197) on #file-submit
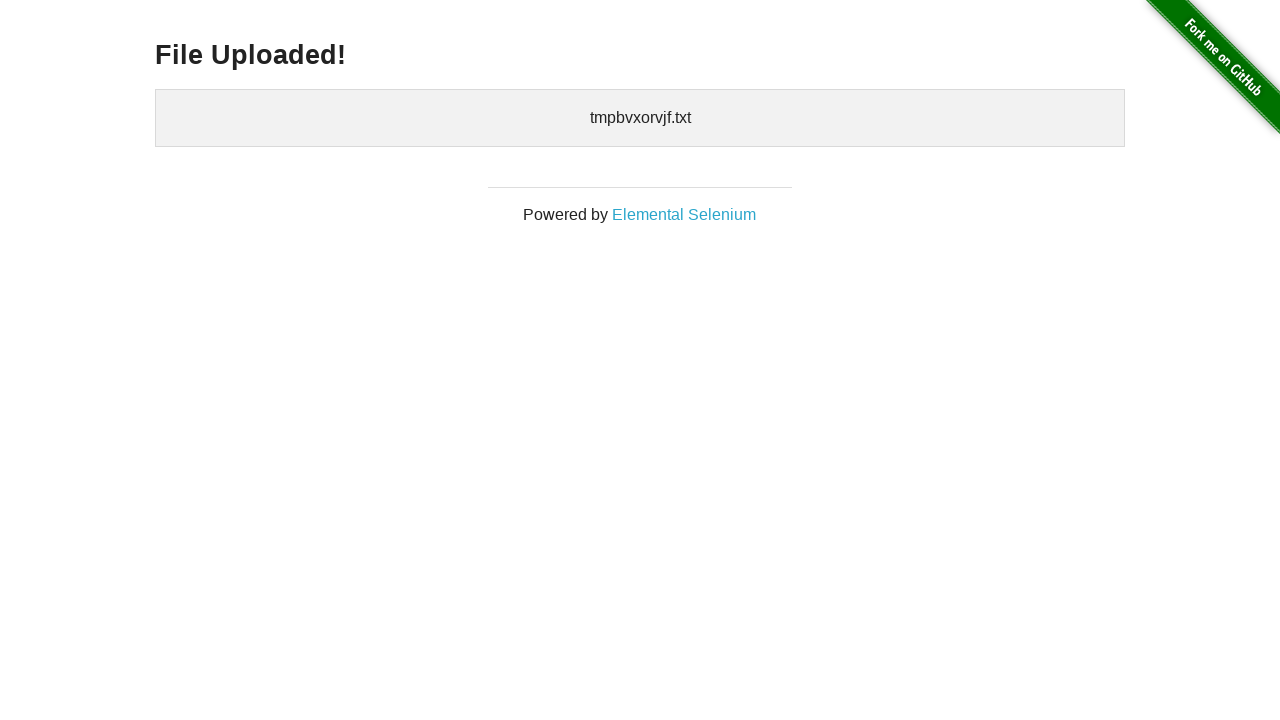

Upload confirmation page loaded
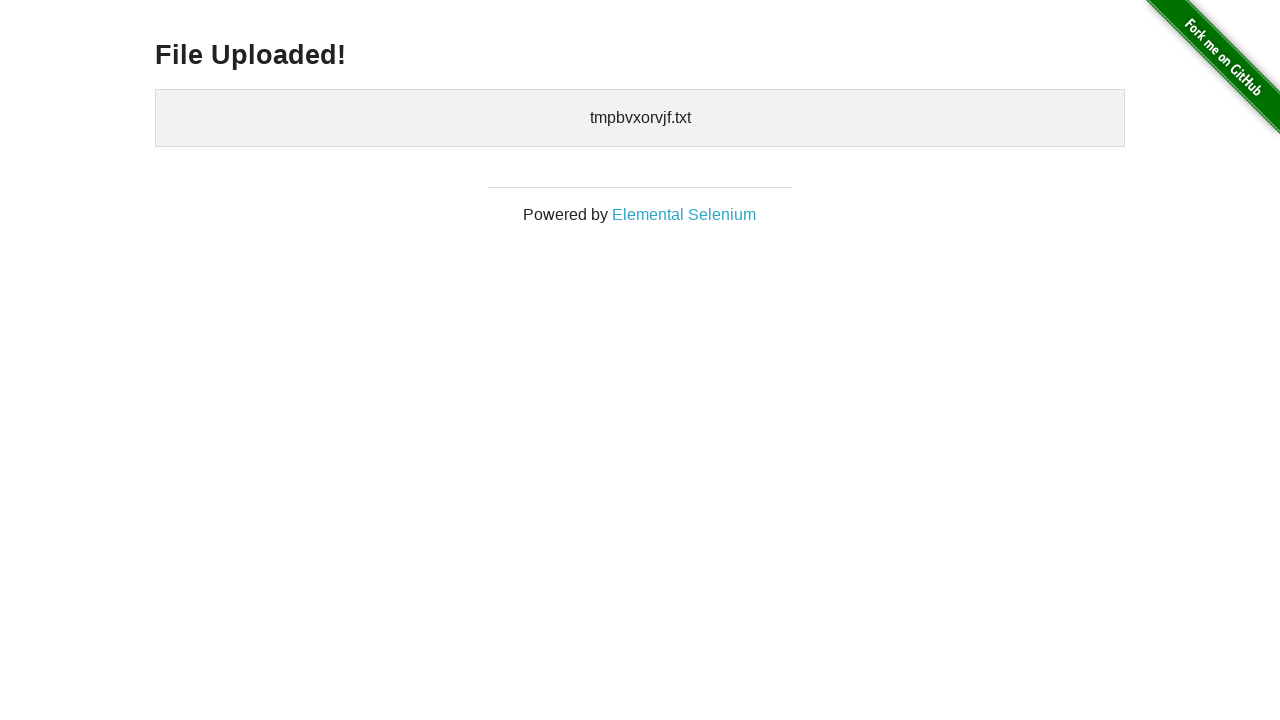

Cleaned up temporary test file
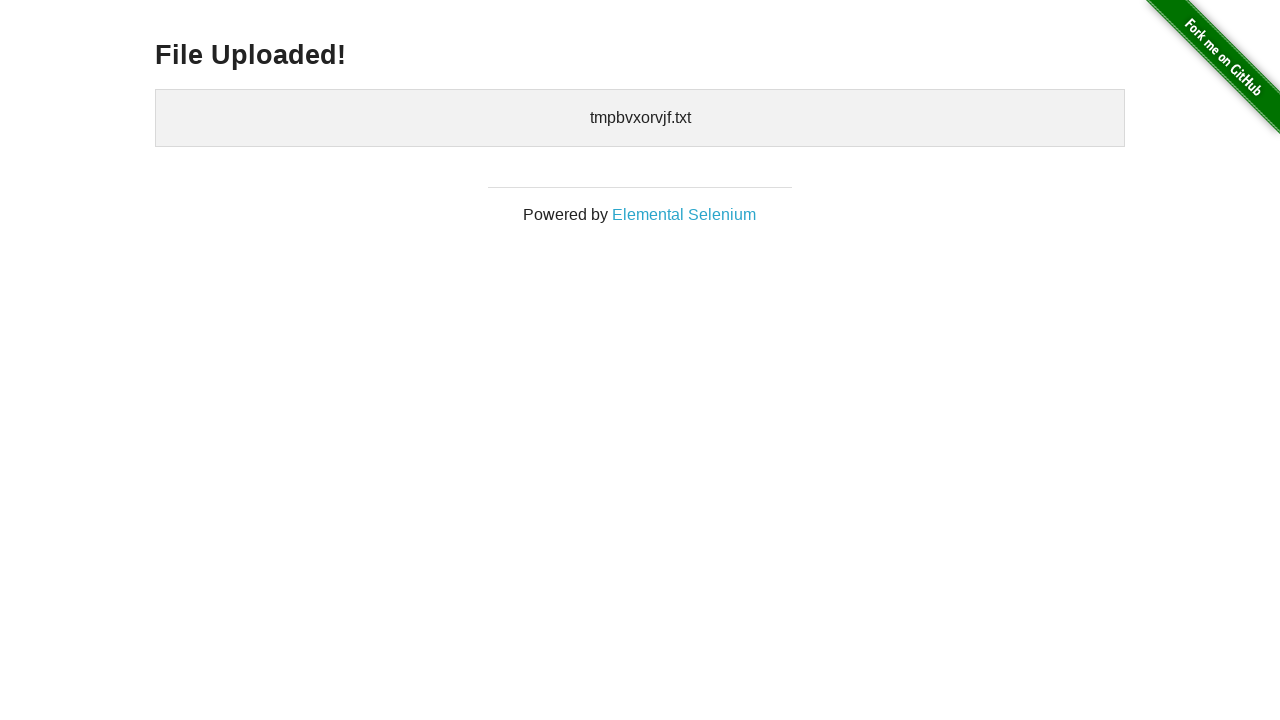

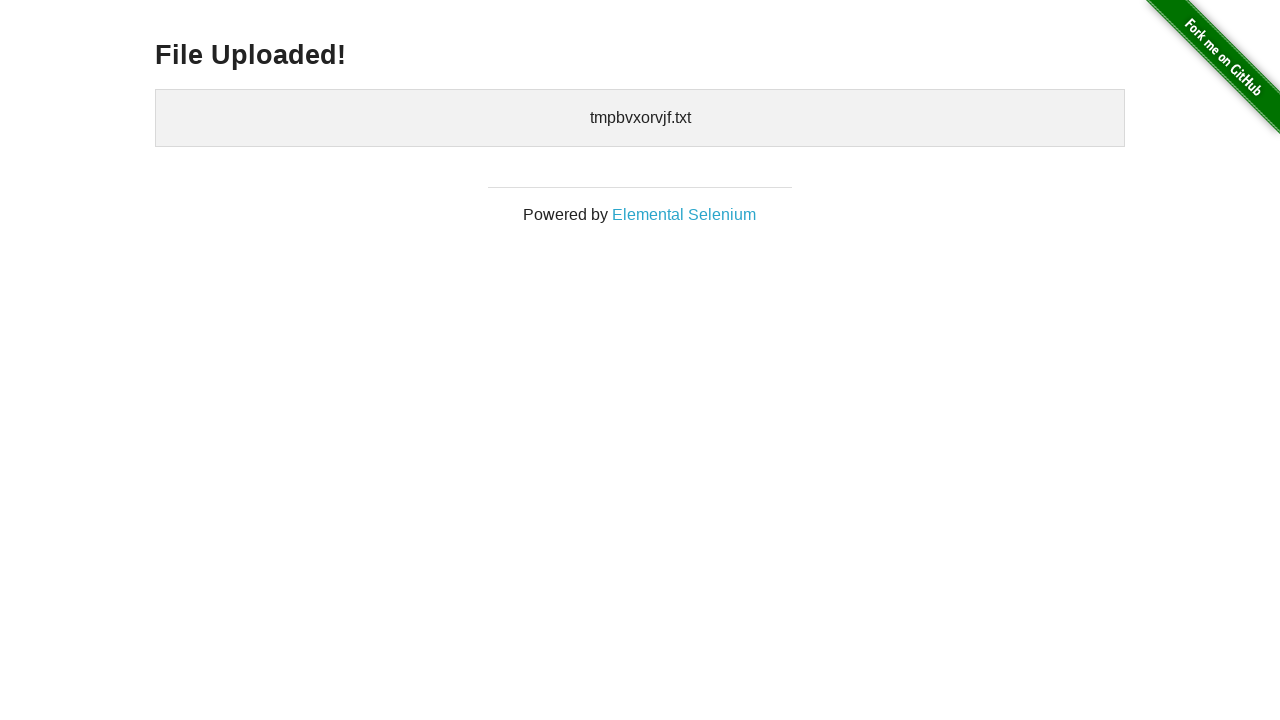